Tests CTA (Call to Action) buttons across Individual, Business, and Student tabs by clicking each button and verifying navigation occurs.

Starting URL: https://www.adobe.com/uk/creativecloud/plans.html

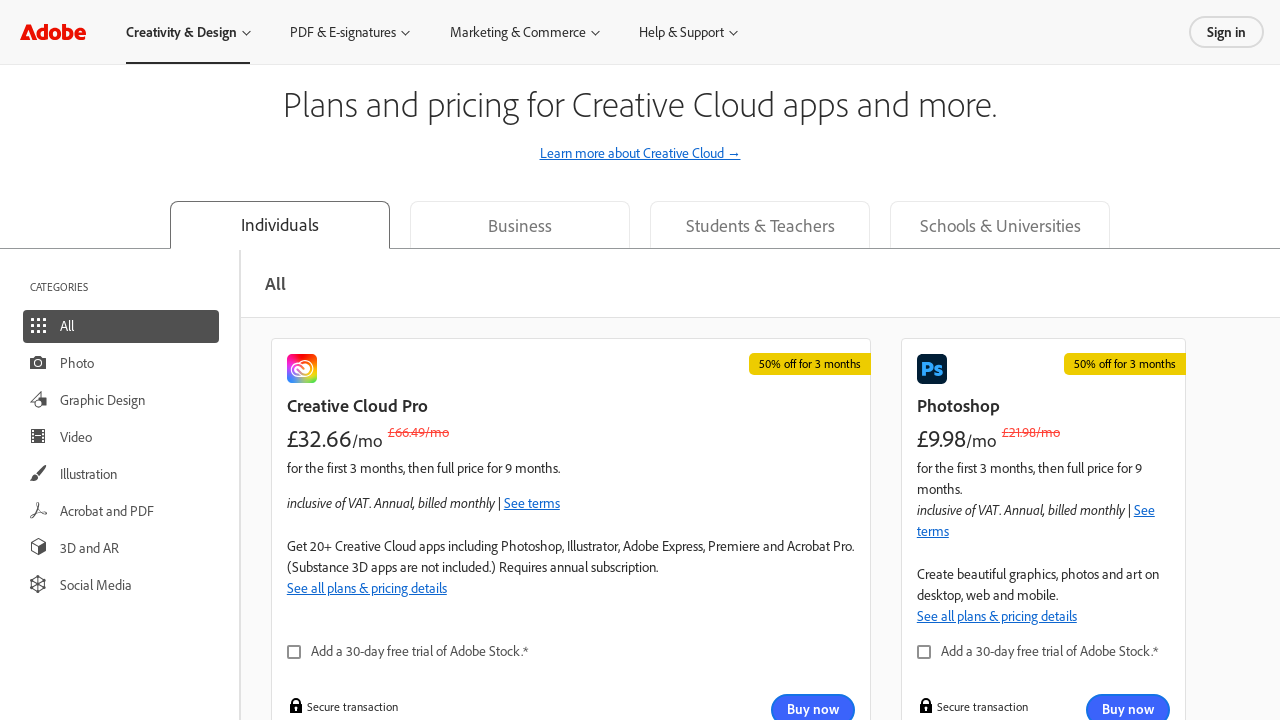

Scrolled to top of page
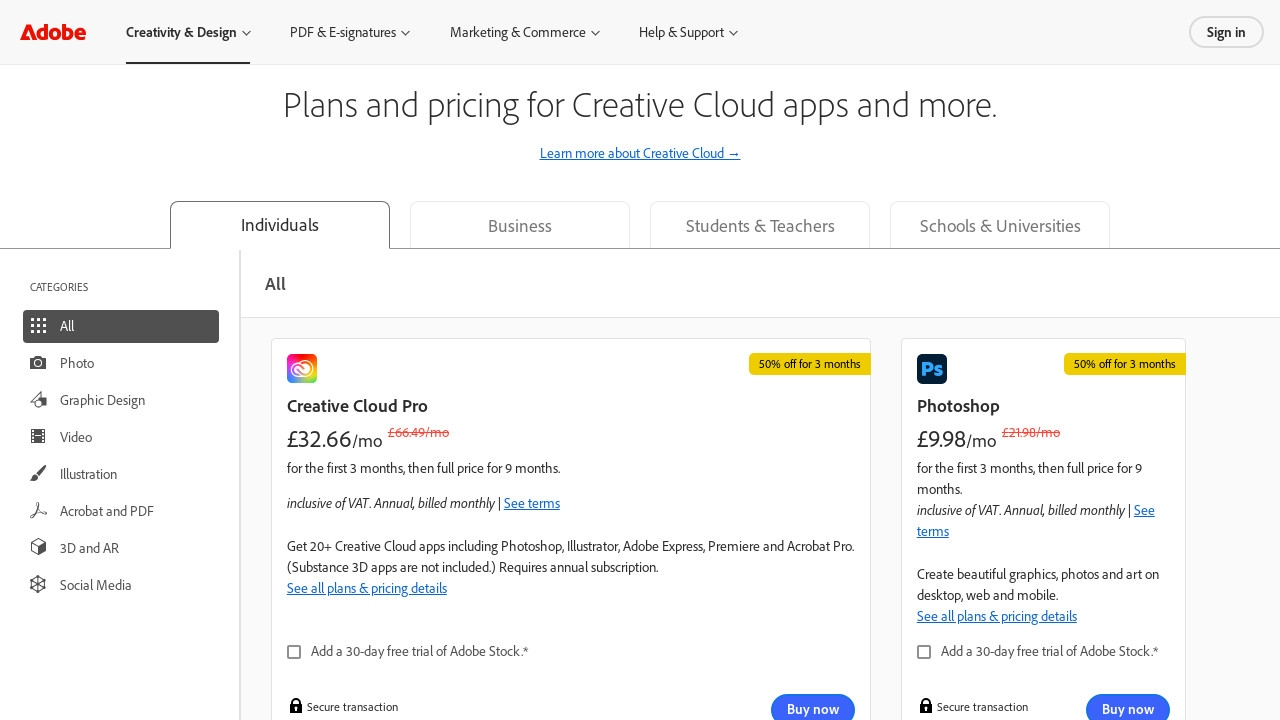

Waited 1000ms for page to stabilize
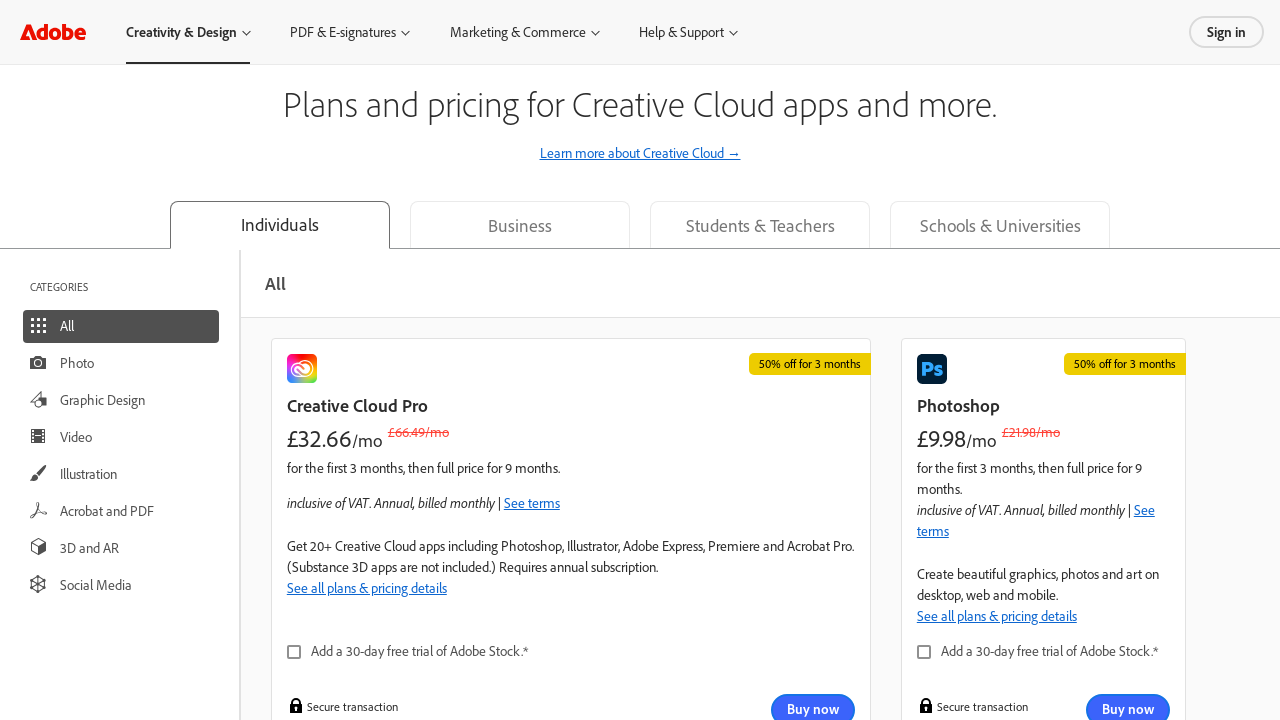

Clicked Individuals tab at (280, 225) on div[data-query-value="individual"]
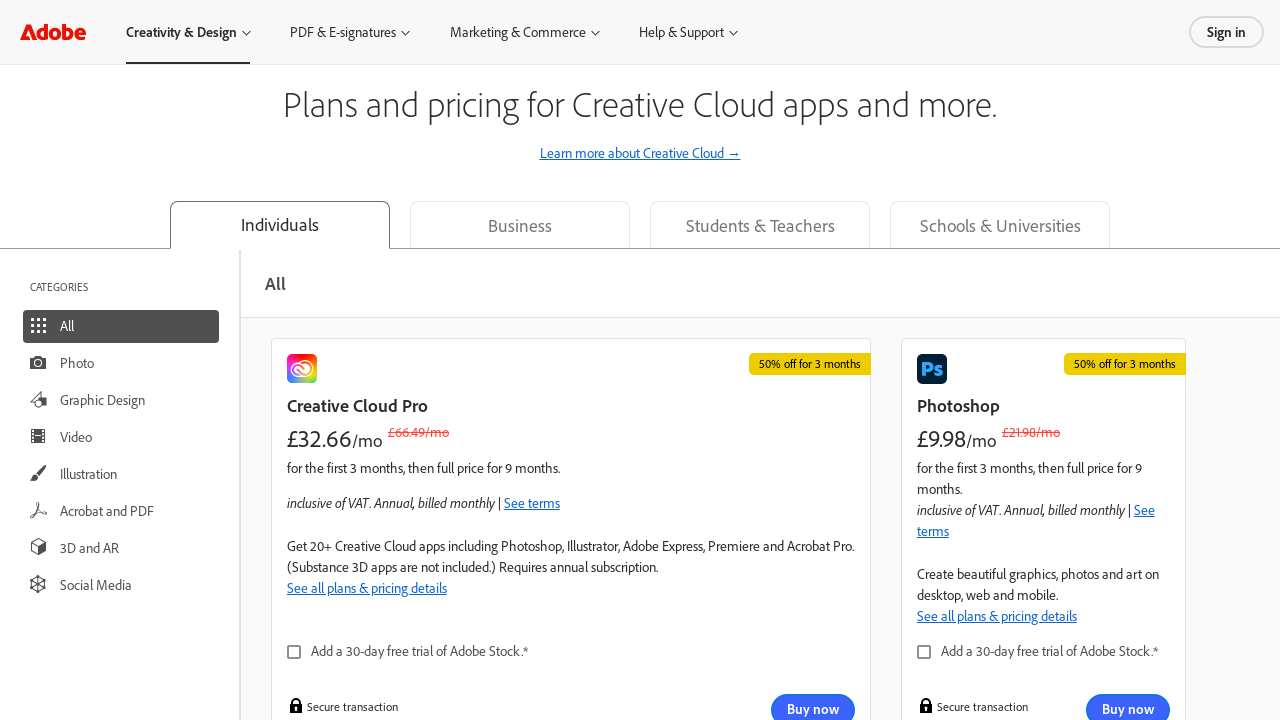

Waited 3000ms for Individuals tab content to load
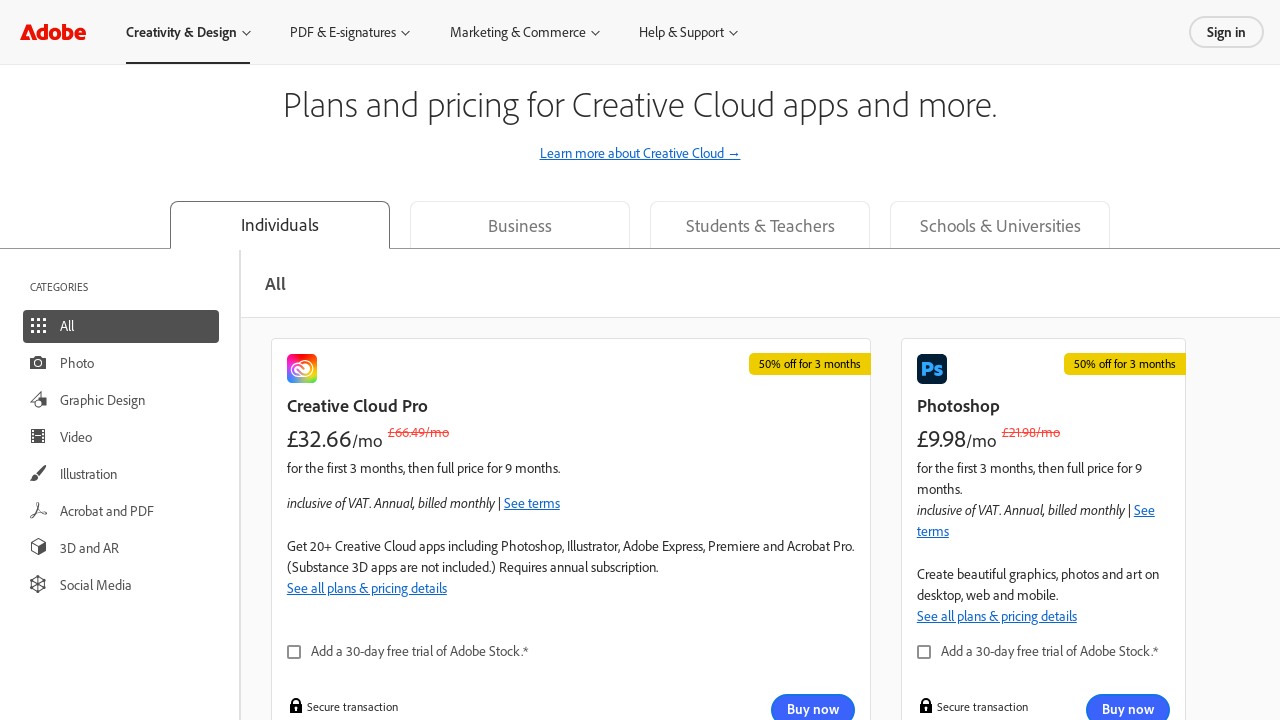

Fetched all visible CTA buttons in Individuals tab (0 buttons found)
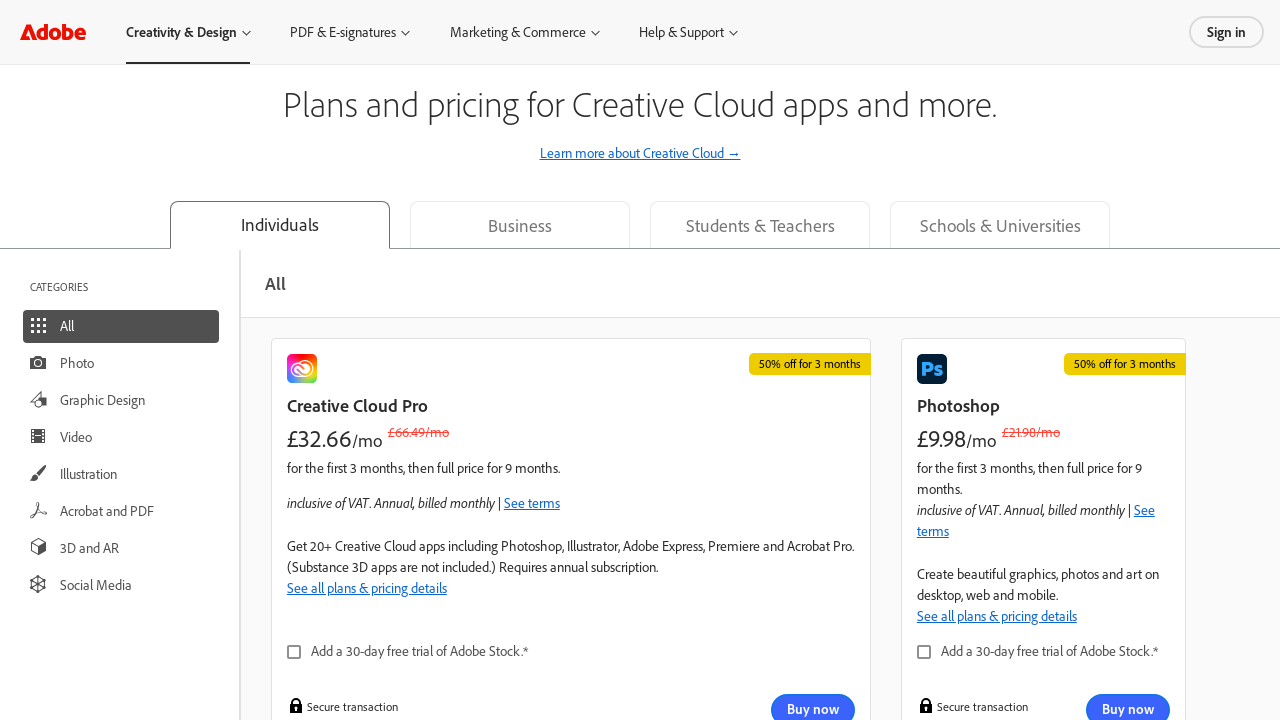

Re-fetched CTA buttons for next tab iteration
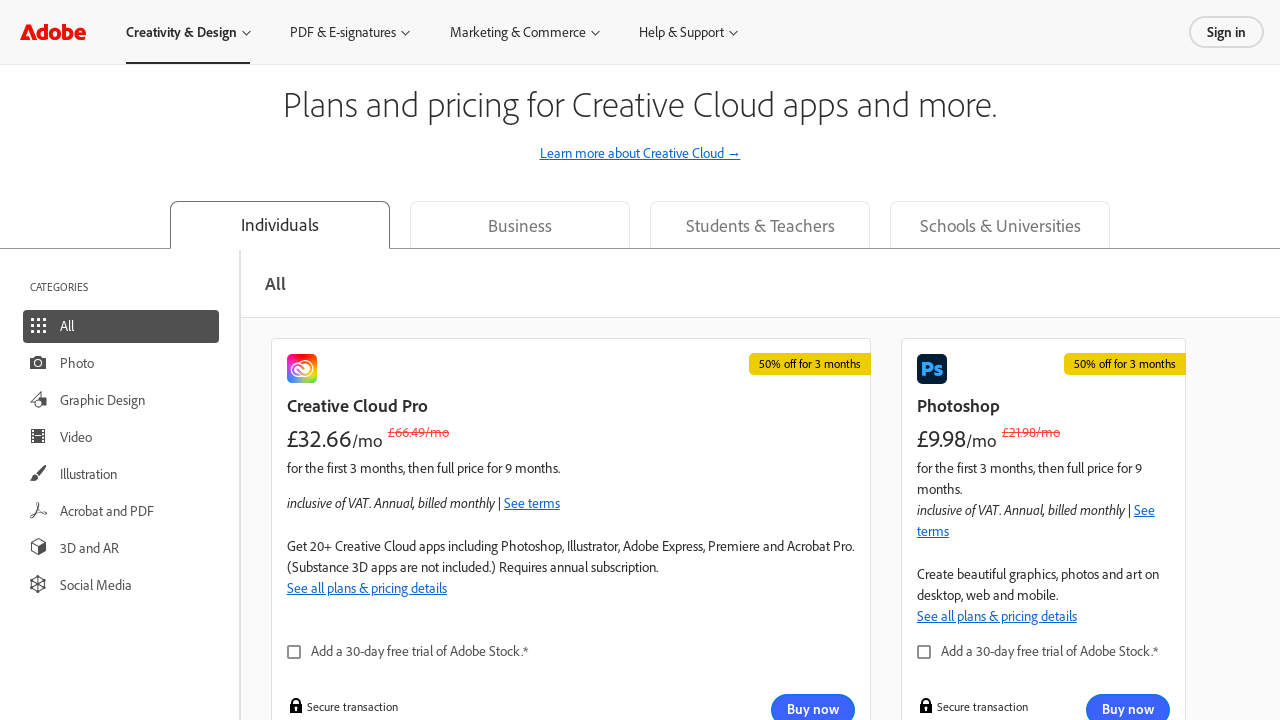

Scrolled to top of page
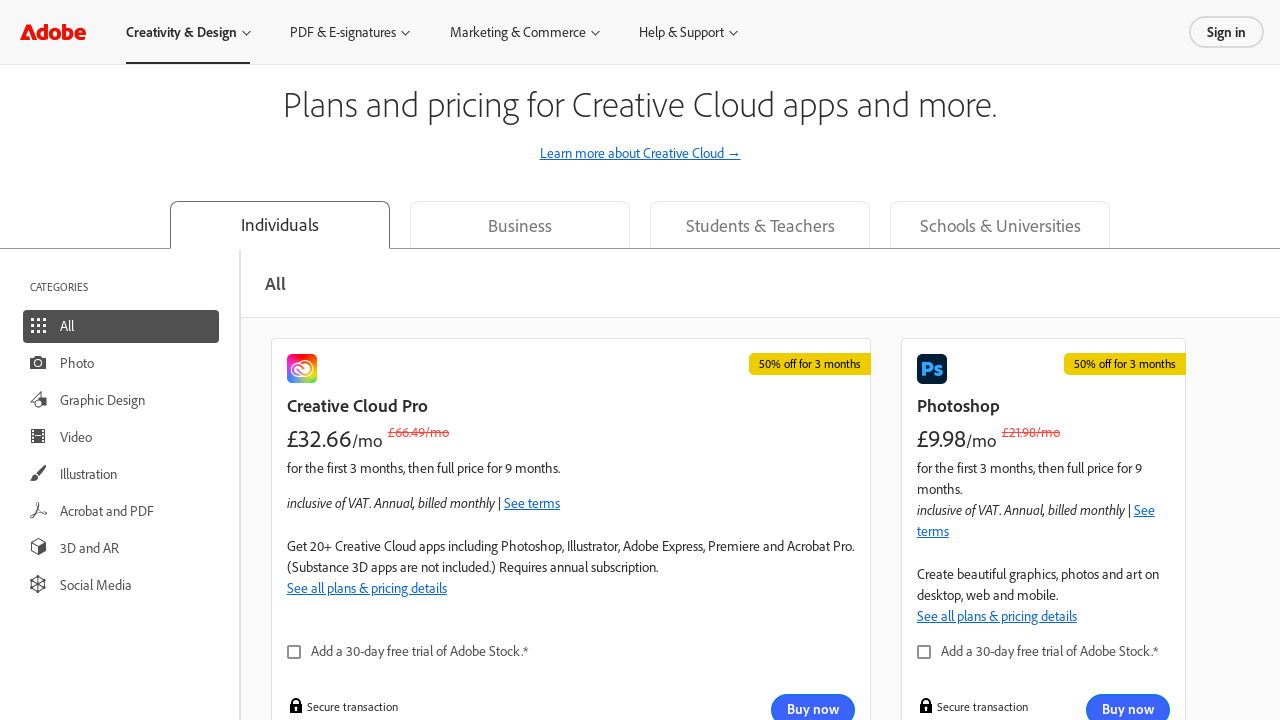

Waited 1000ms for page to stabilize
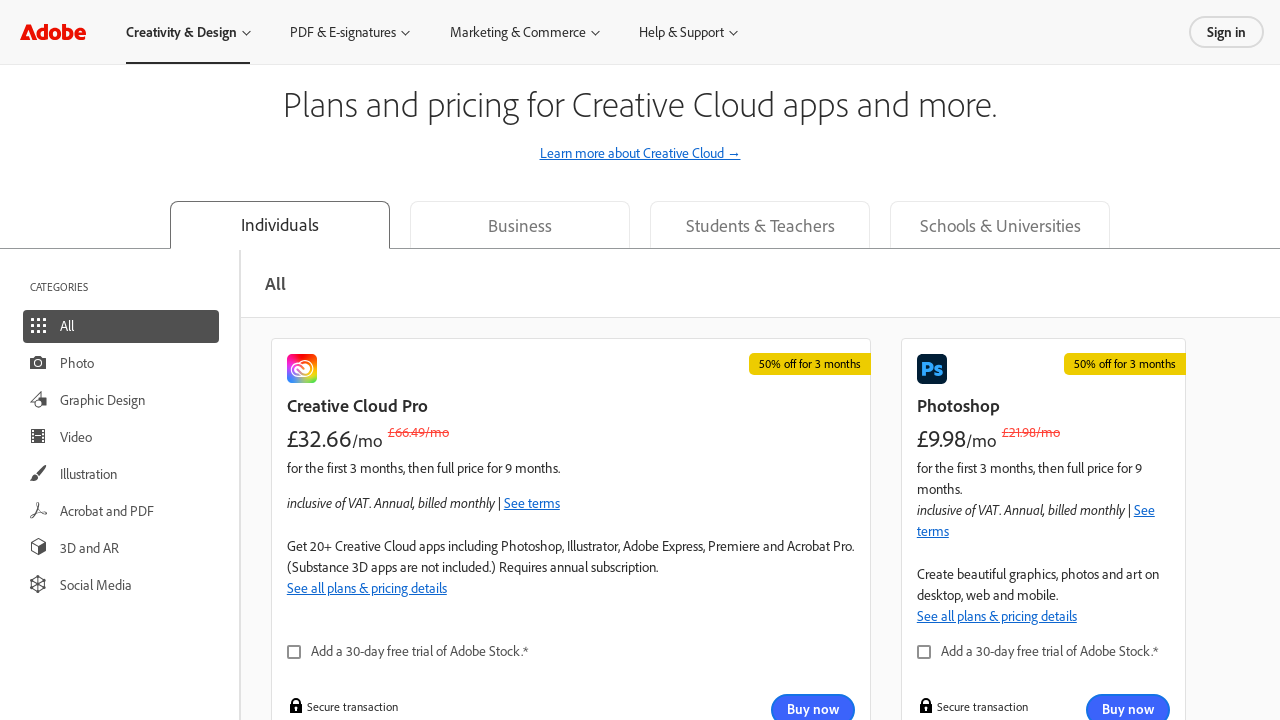

Clicked Business tab at (520, 224) on div[data-query-value="team"]
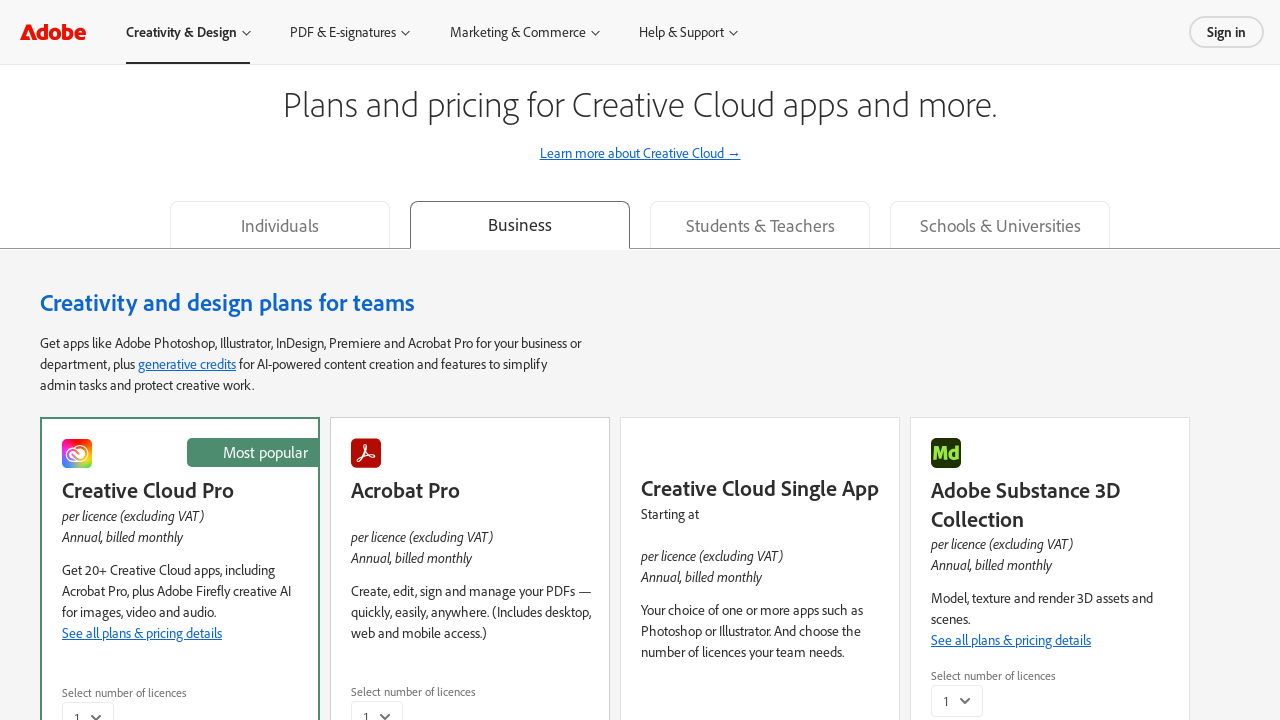

Waited 3000ms for Business tab content to load
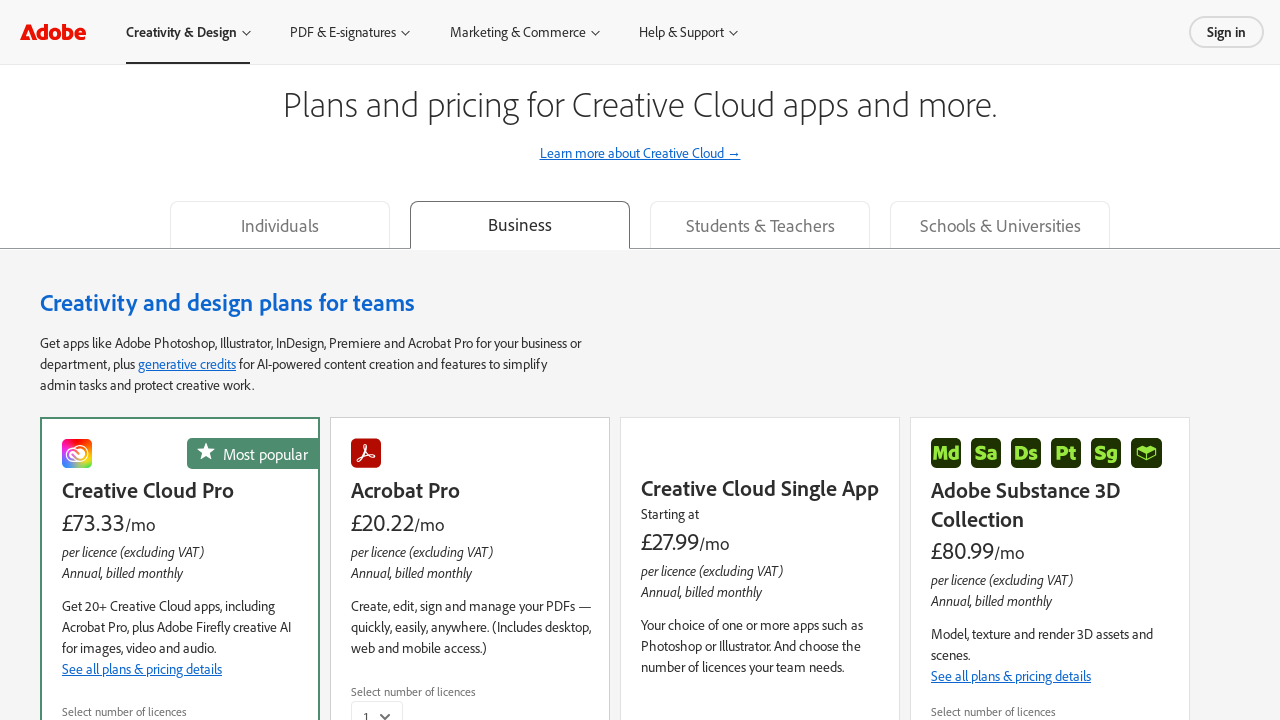

Fetched all visible CTA buttons in Business tab (0 buttons found)
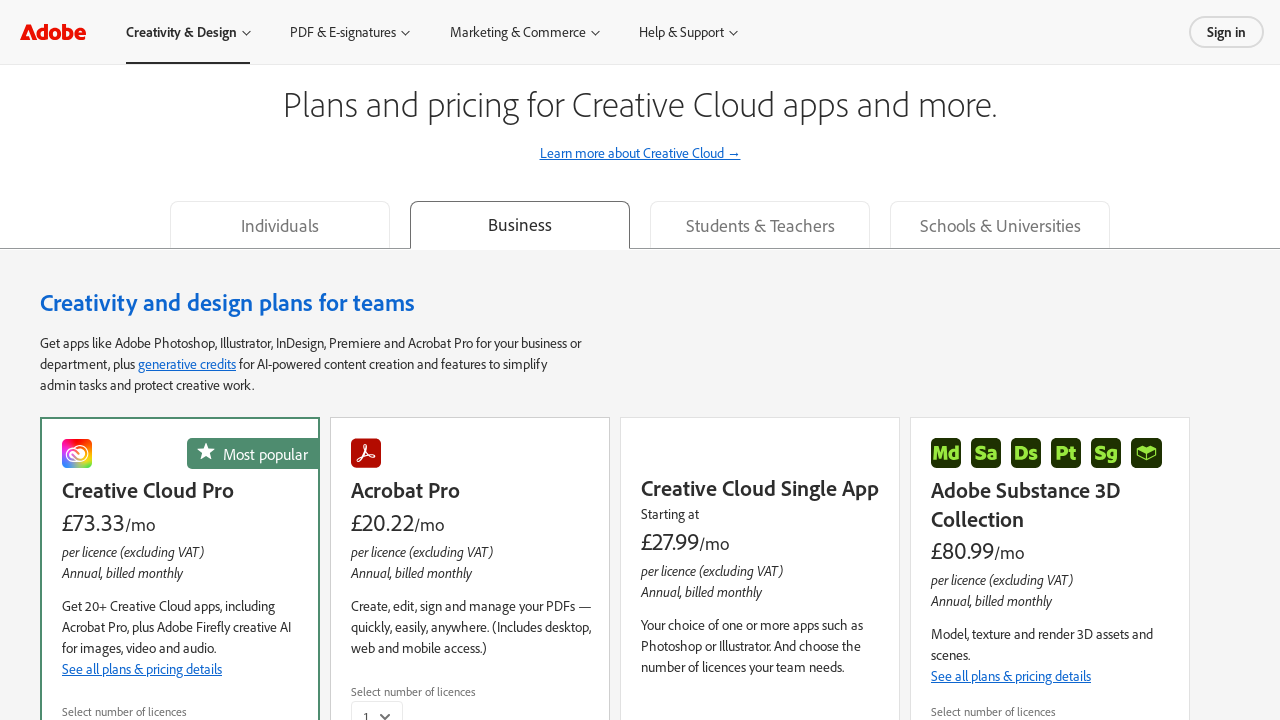

Re-fetched CTA buttons for next tab iteration
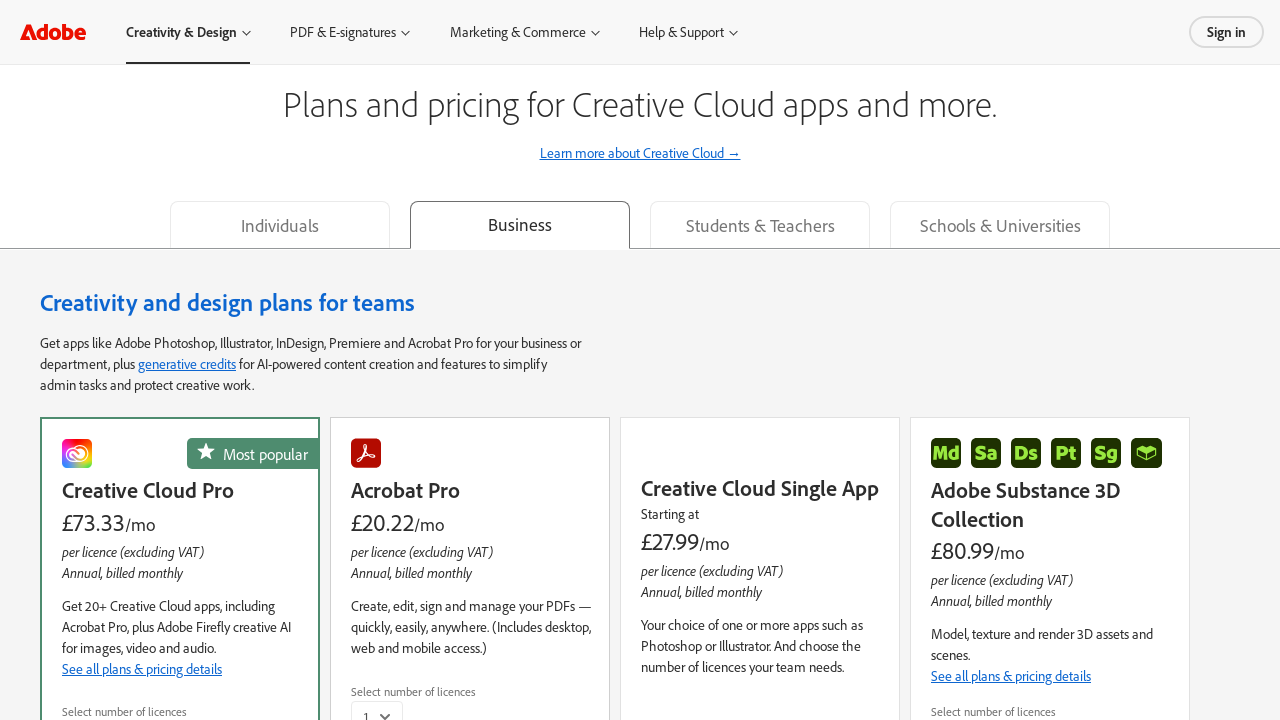

Scrolled to top of page
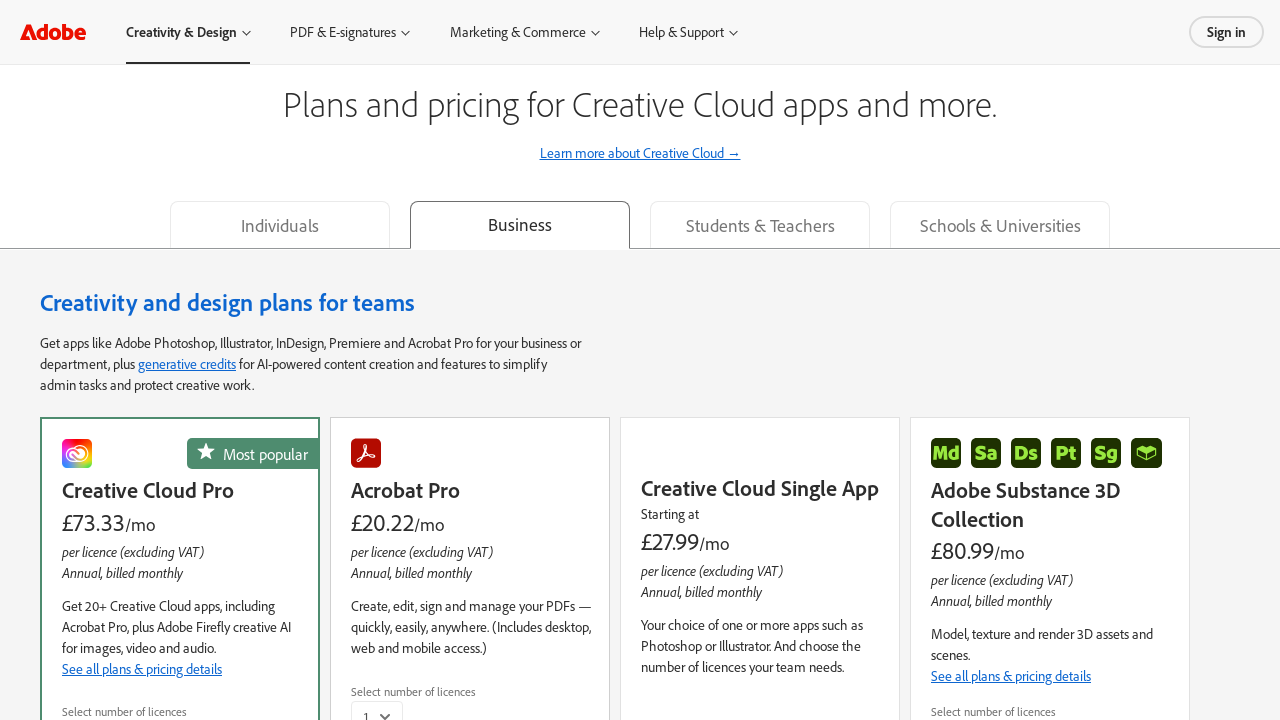

Waited 1000ms for page to stabilize
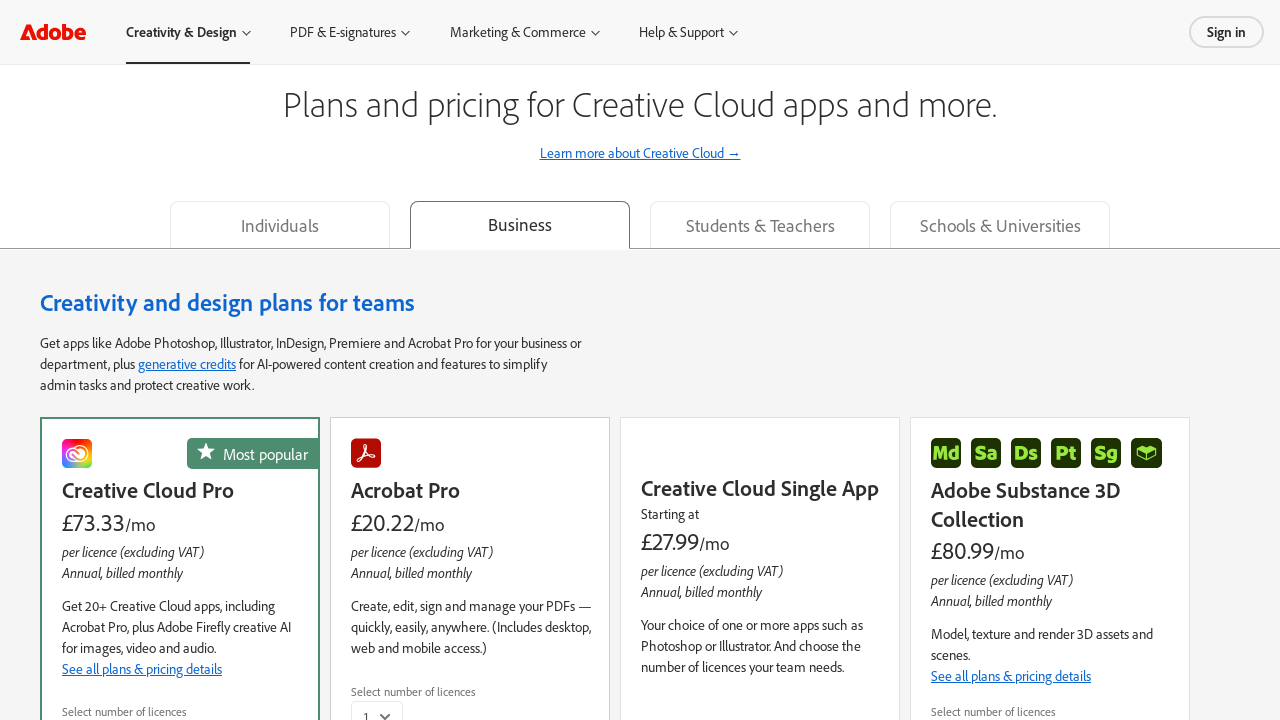

Clicked Students & Teachers tab at (760, 224) on div[data-query-value="edu"]
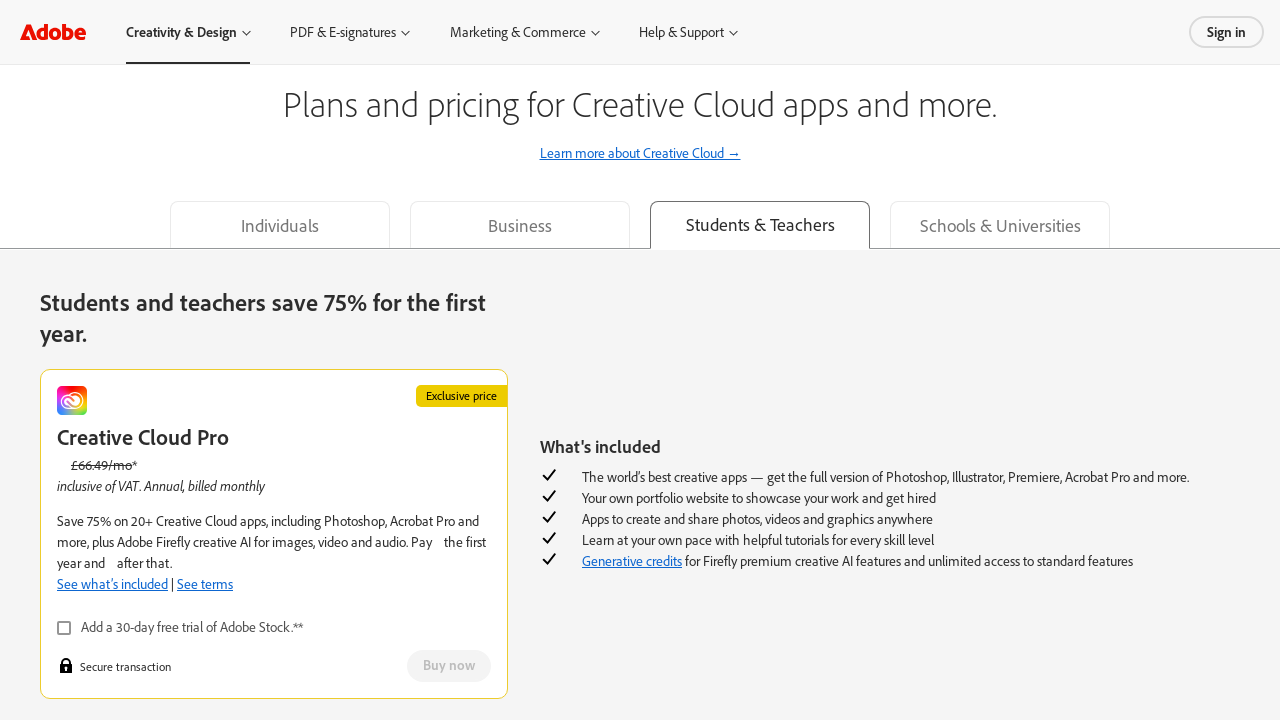

Waited 3000ms for Students & Teachers tab content to load
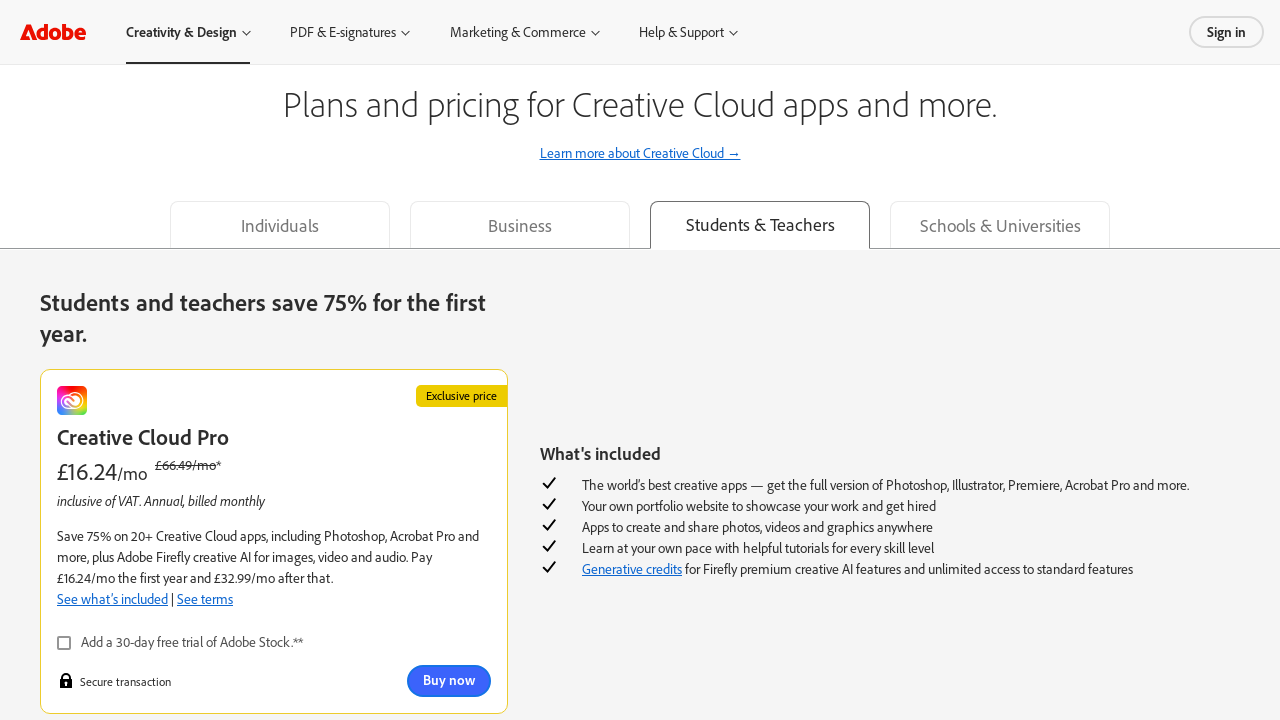

Fetched all visible CTA buttons in Students & Teachers tab (0 buttons found)
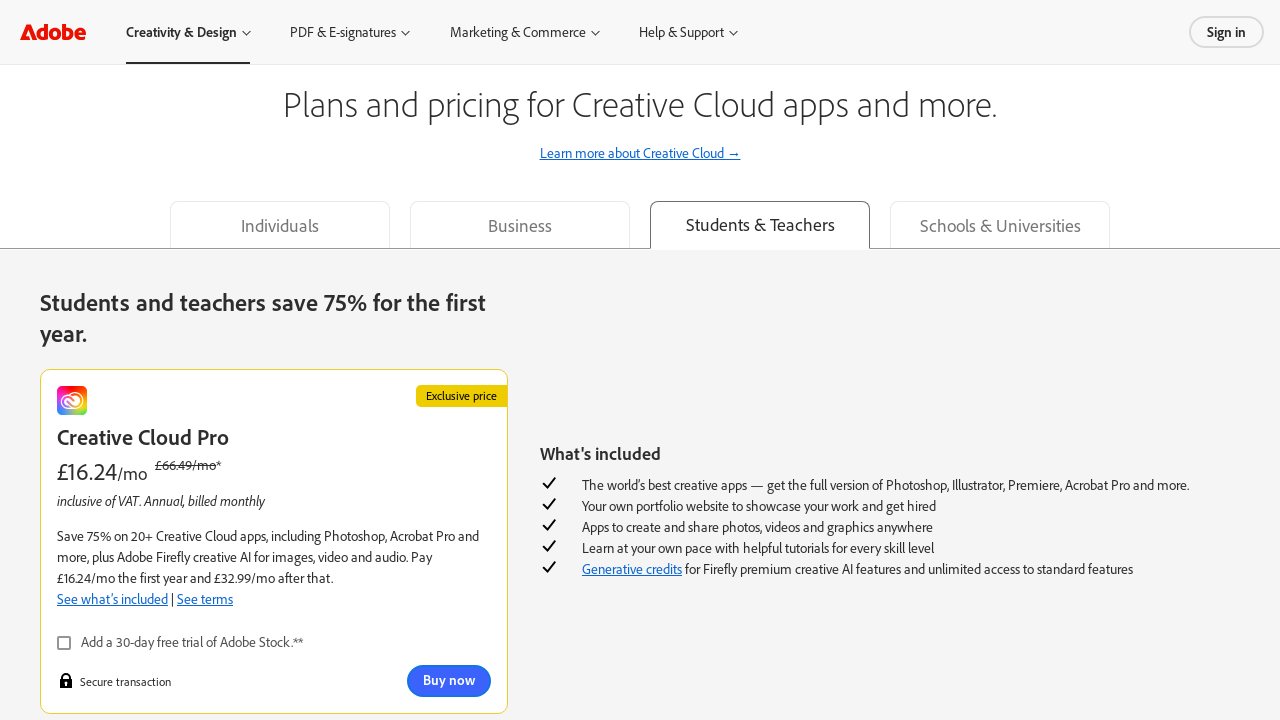

Re-fetched CTA buttons for next tab iteration
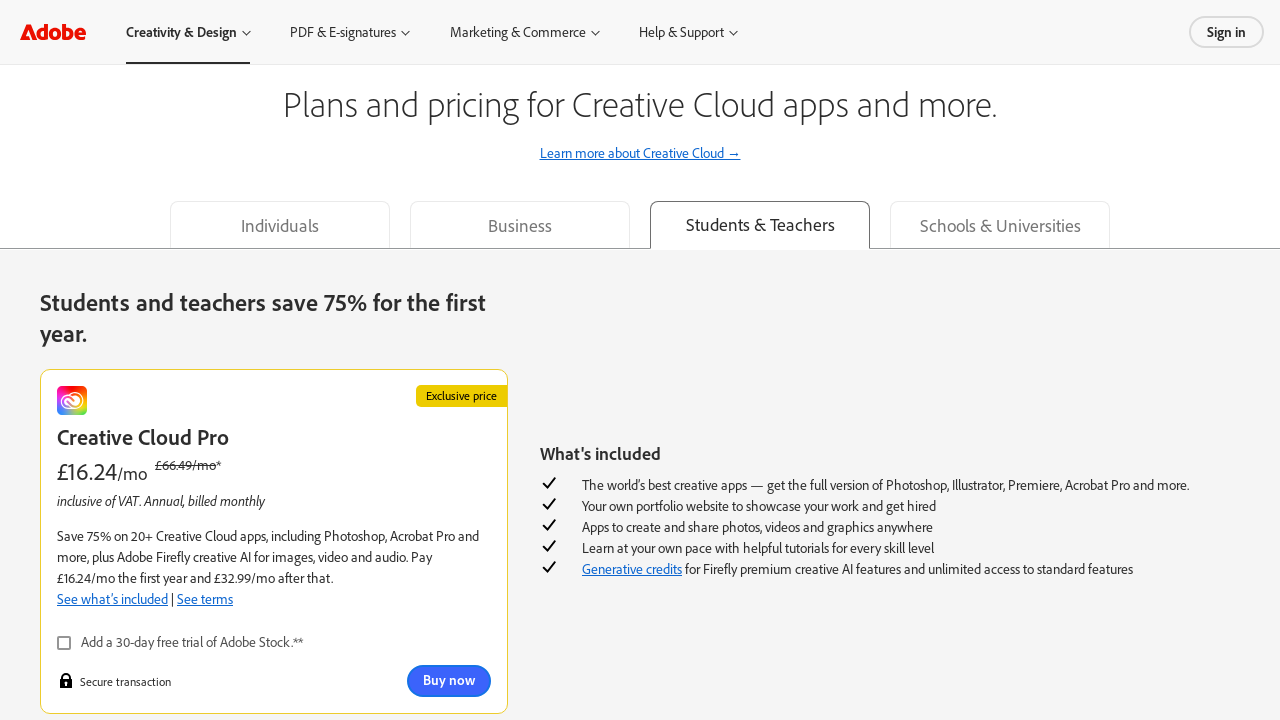

Scrolled to top of page
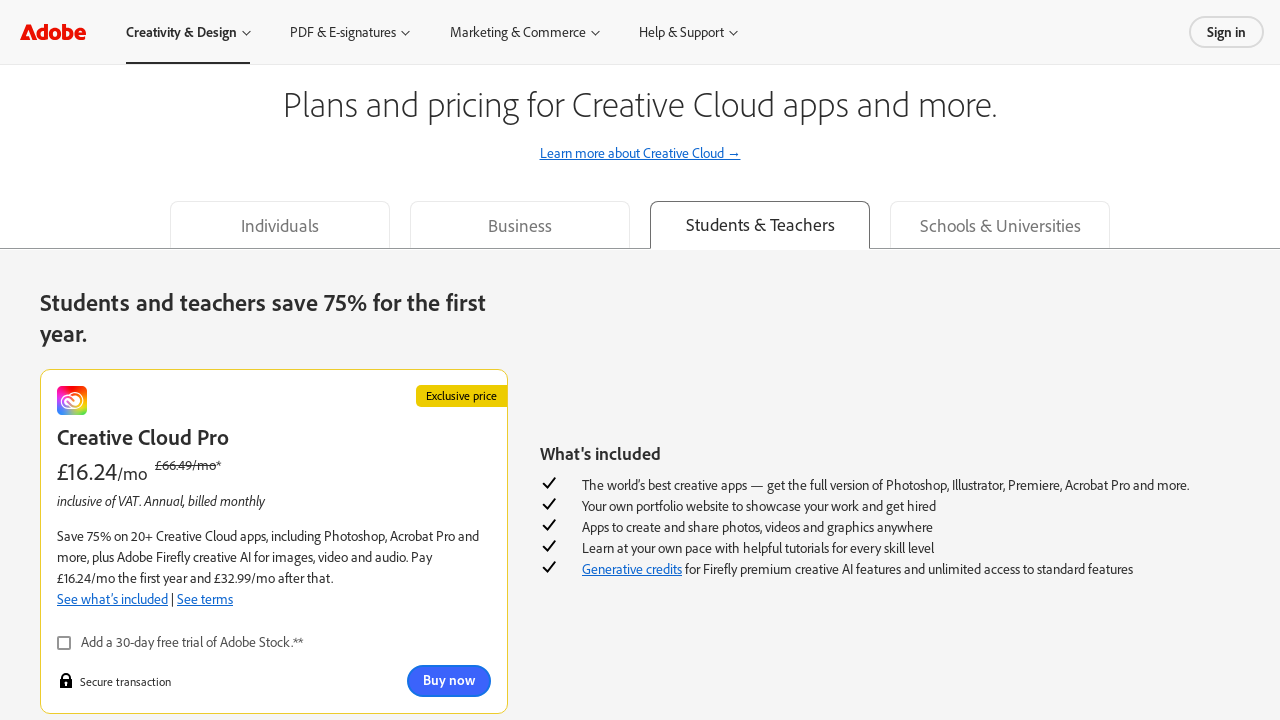

Waited 1000ms for page to stabilize
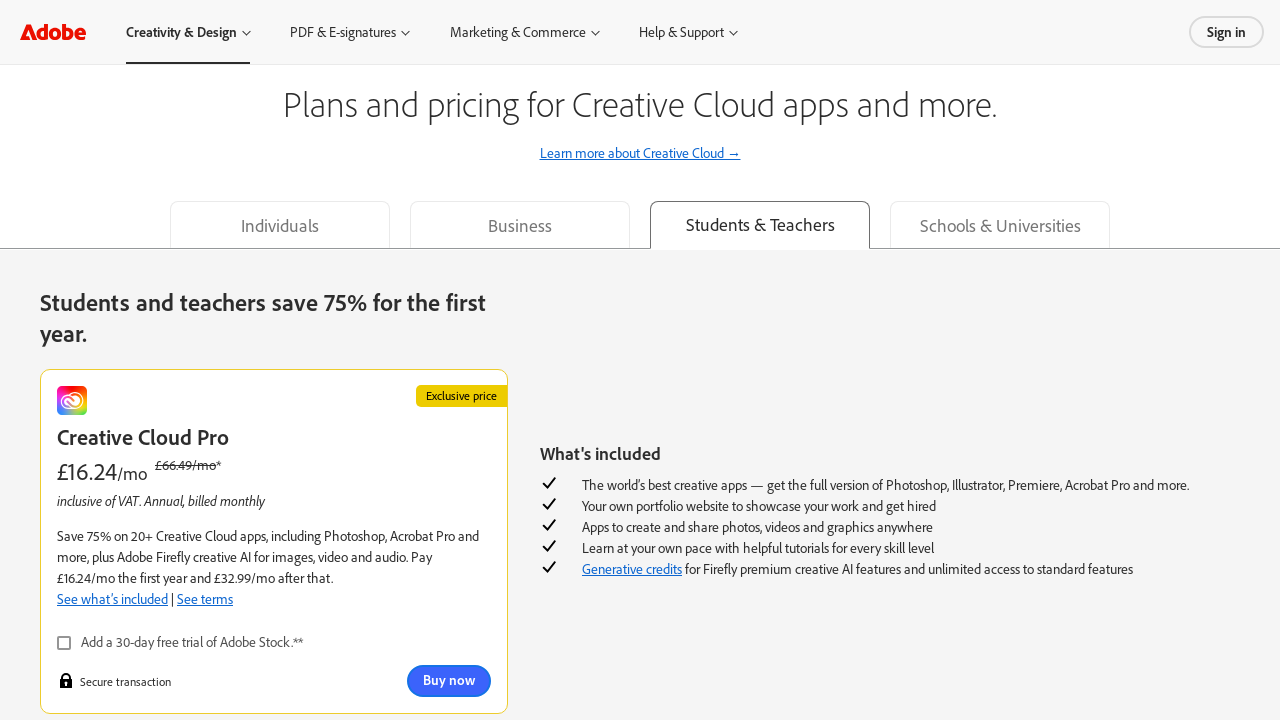

Clicked Schools & Universities tab at (1000, 224) on div[data-query-value="edu_inst"]
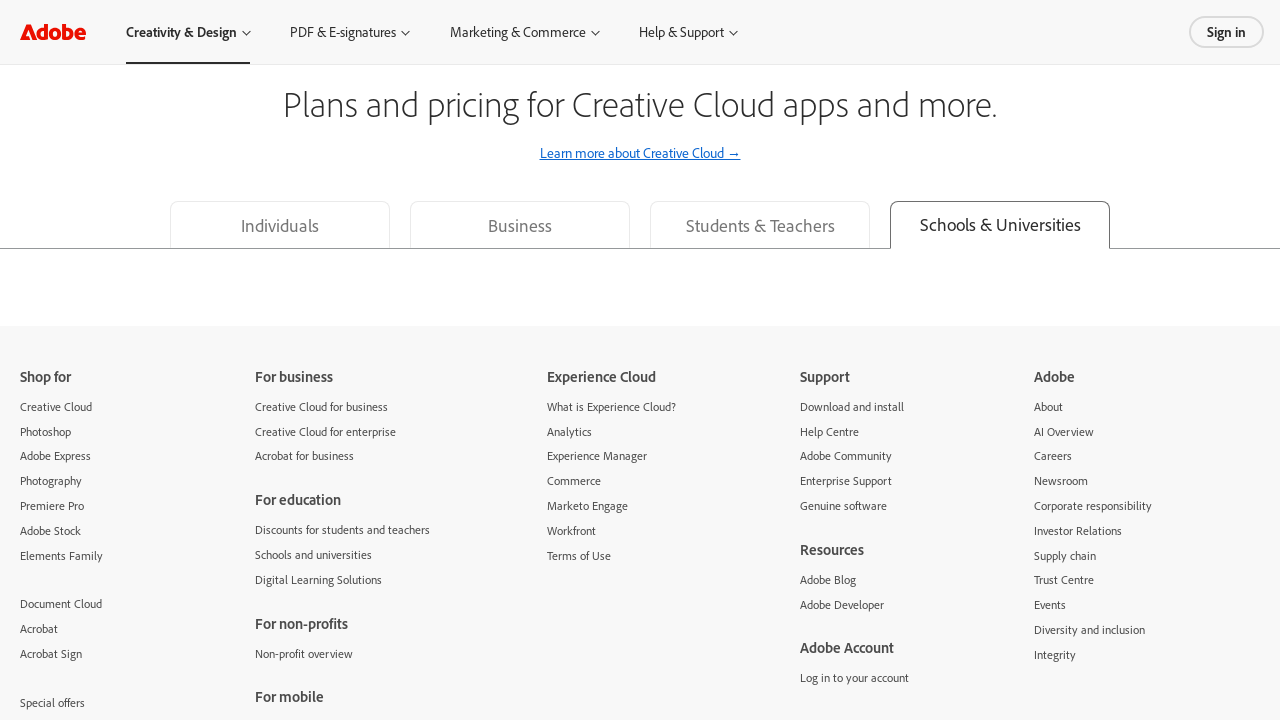

Waited 3000ms for Schools & Universities tab content to load
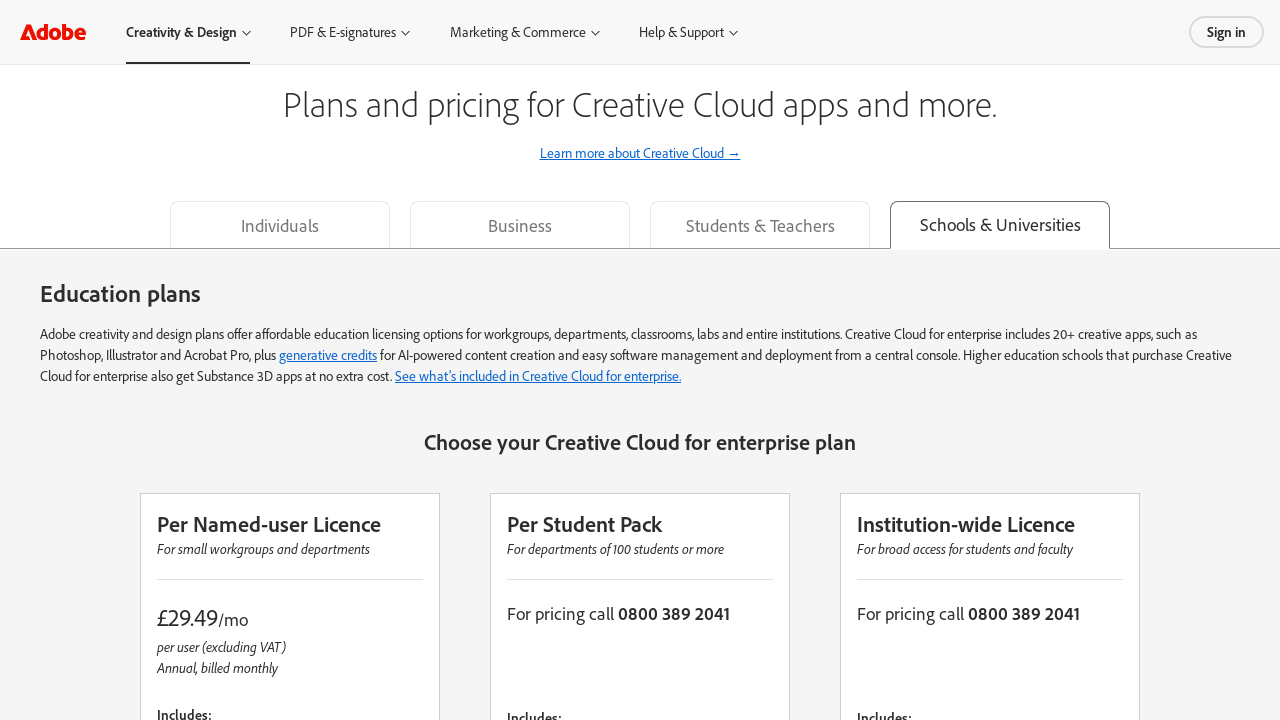

Fetched all visible CTA buttons in Schools & Universities tab (0 buttons found)
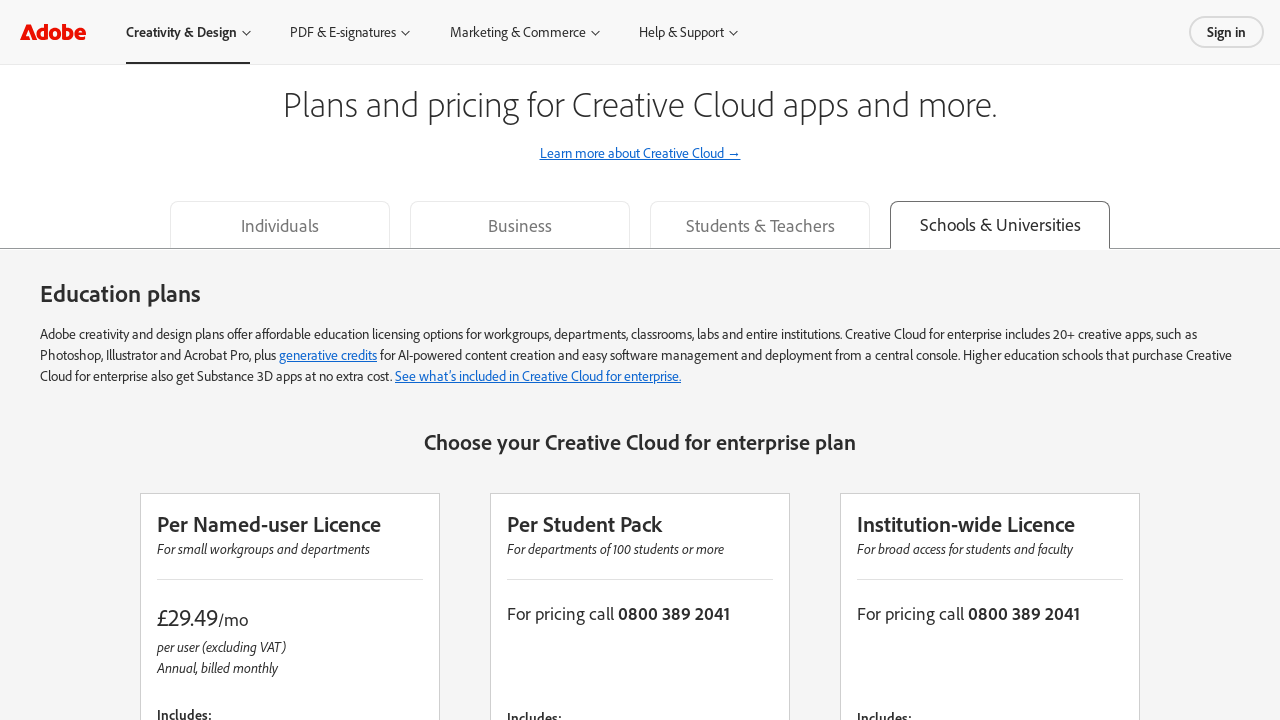

Re-fetched CTA buttons for next tab iteration
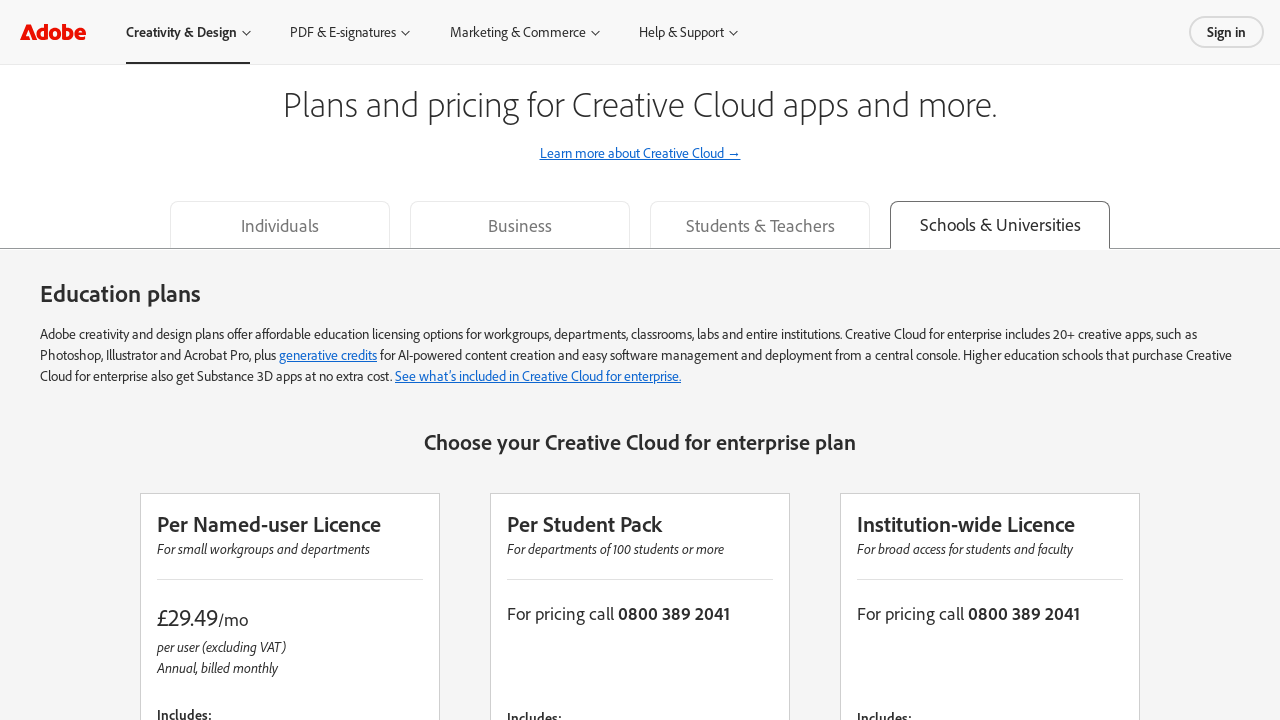

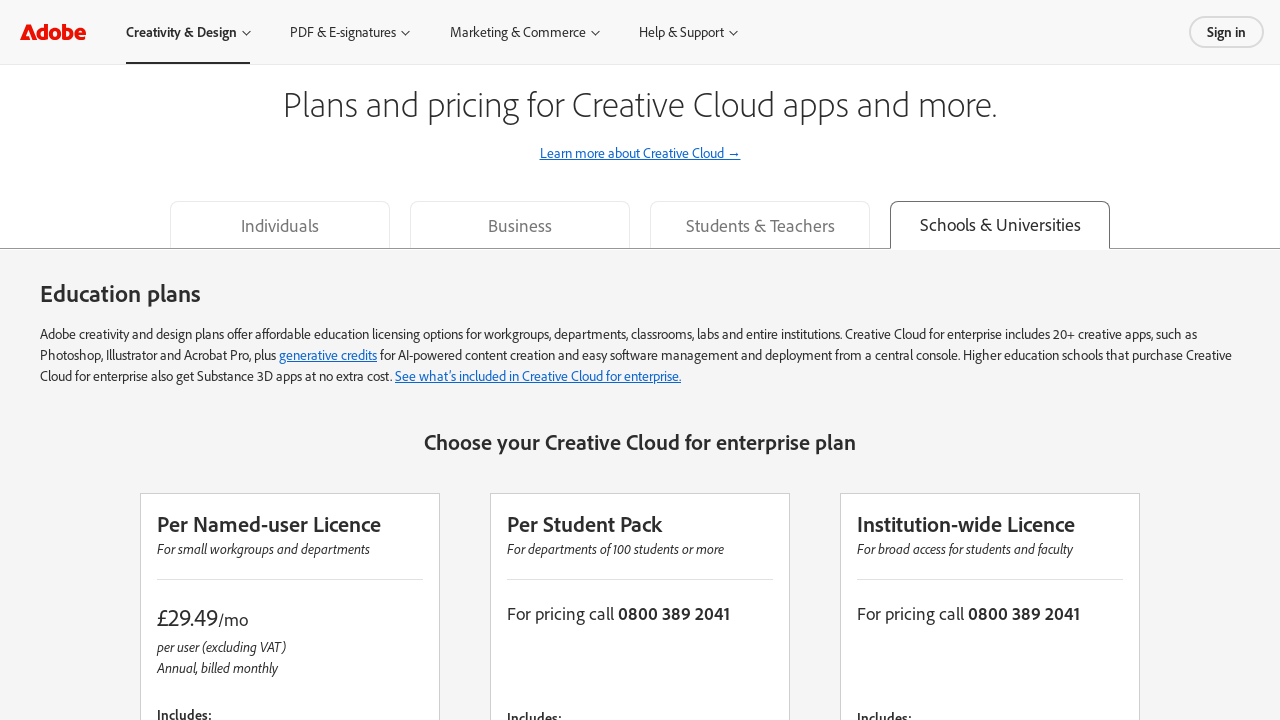